Tests the budget calculation functionality by adding a Travel expense and verifying that the total inflow, outflow, and working balance are updated correctly

Starting URL: https://budget.modus.app/#/budget

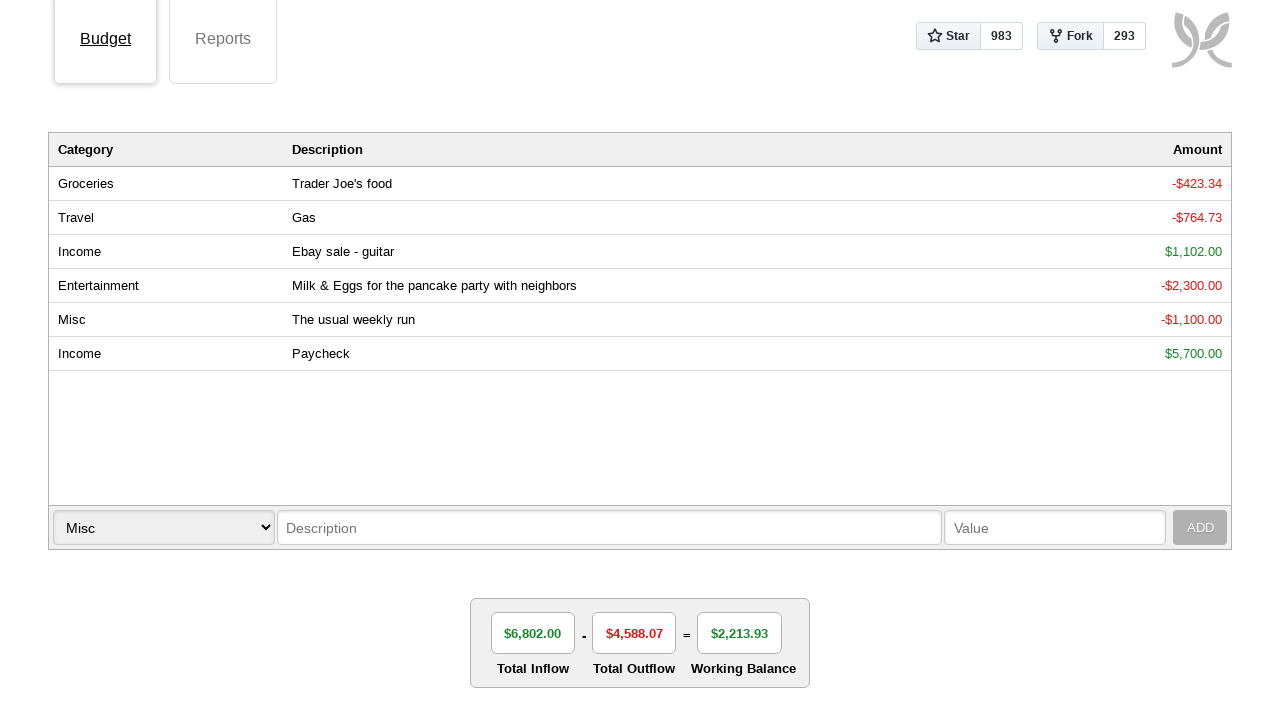

Budget page loaded and category dropdown is visible
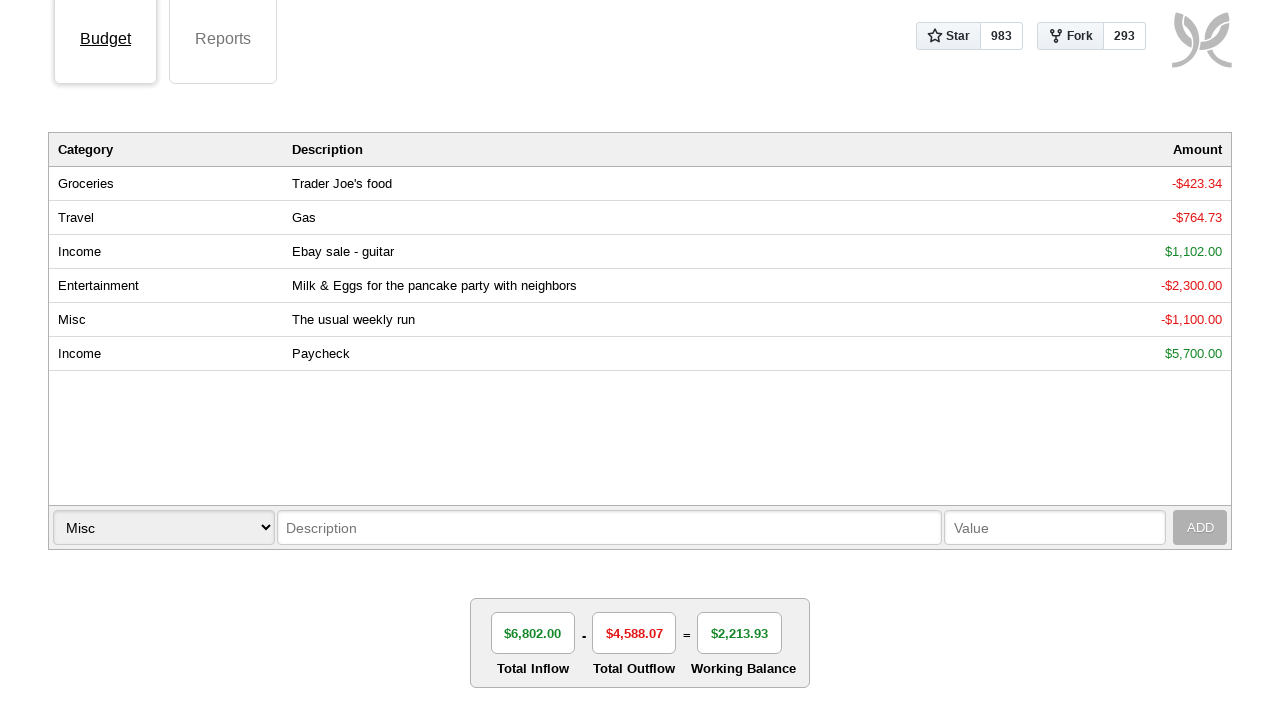

Selected 'Travel' from the category dropdown on select[name='categoryId']
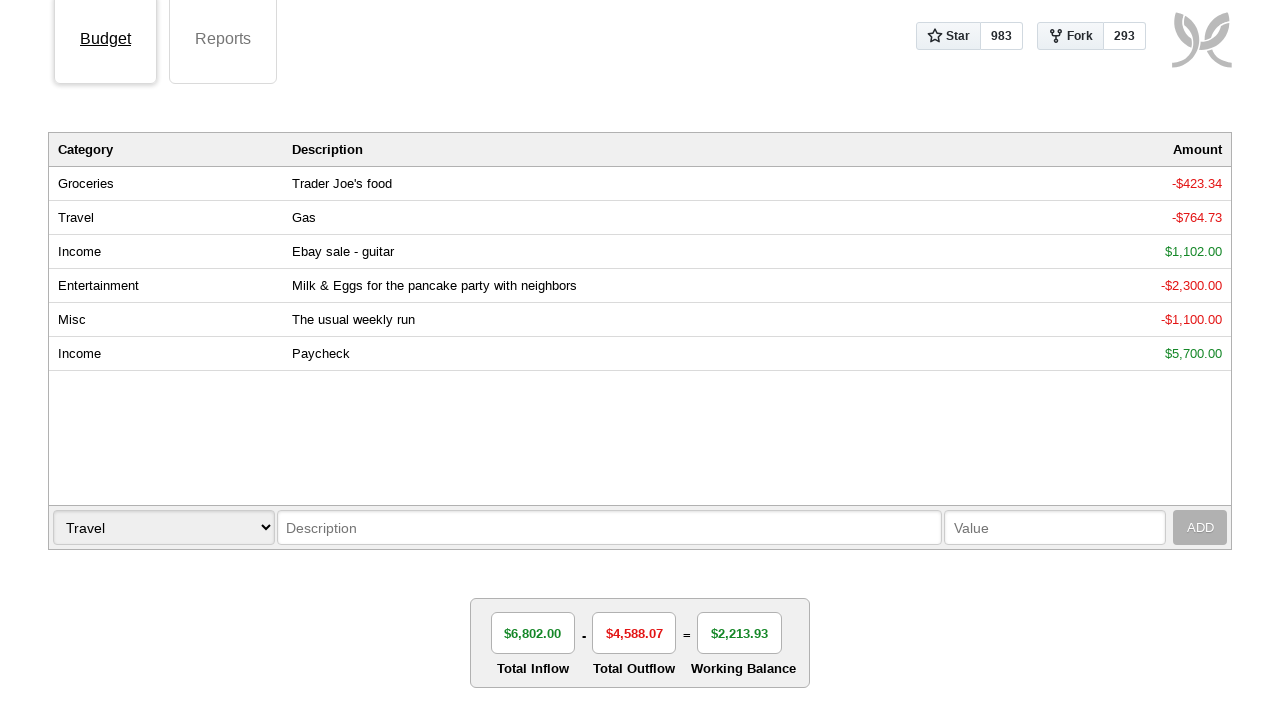

Entered 'Travel expenses' in the description field on input[name='description']
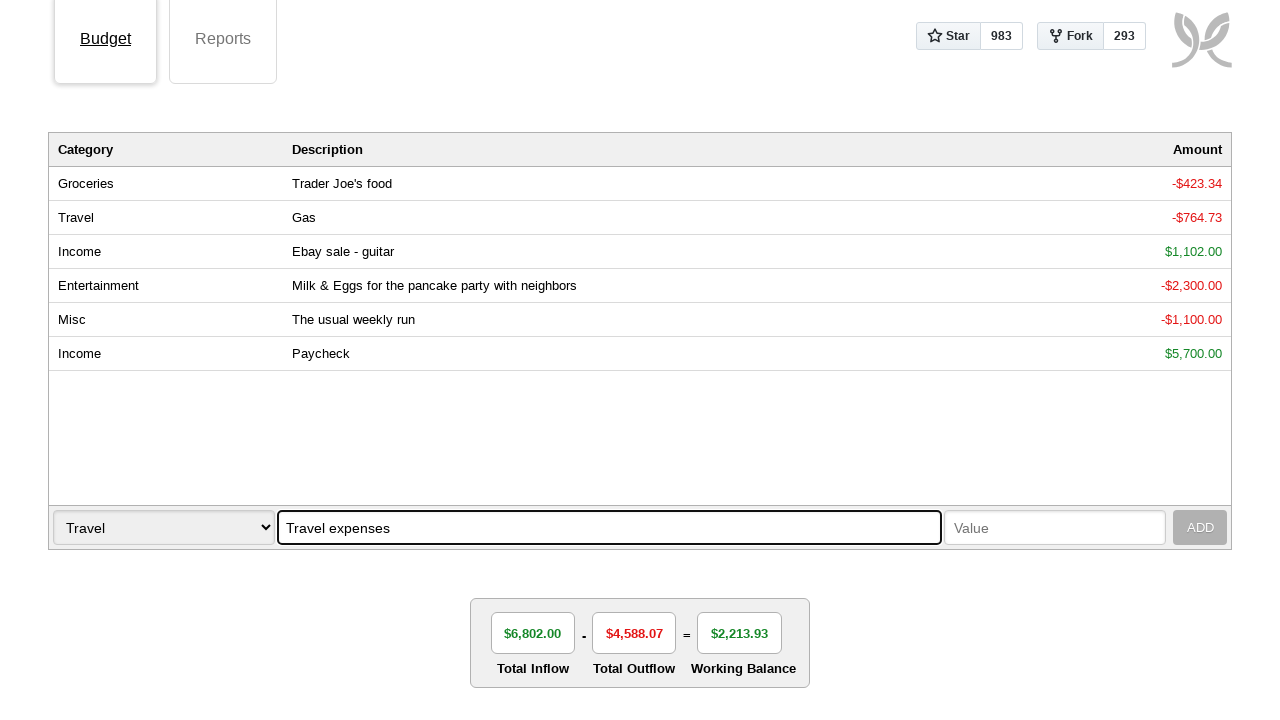

Entered '200' as the expense amount on input[name='value']
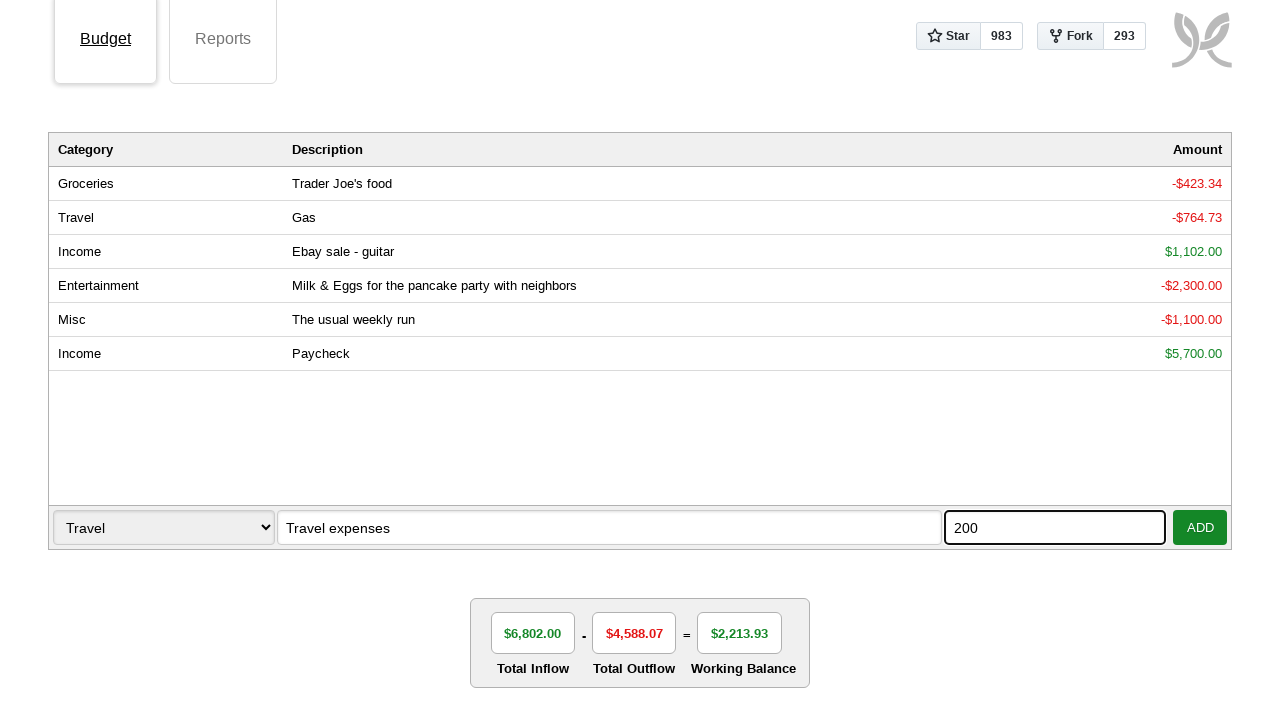

Clicked the submit button to add the Travel expense at (1200, 528) on button[type='submit']
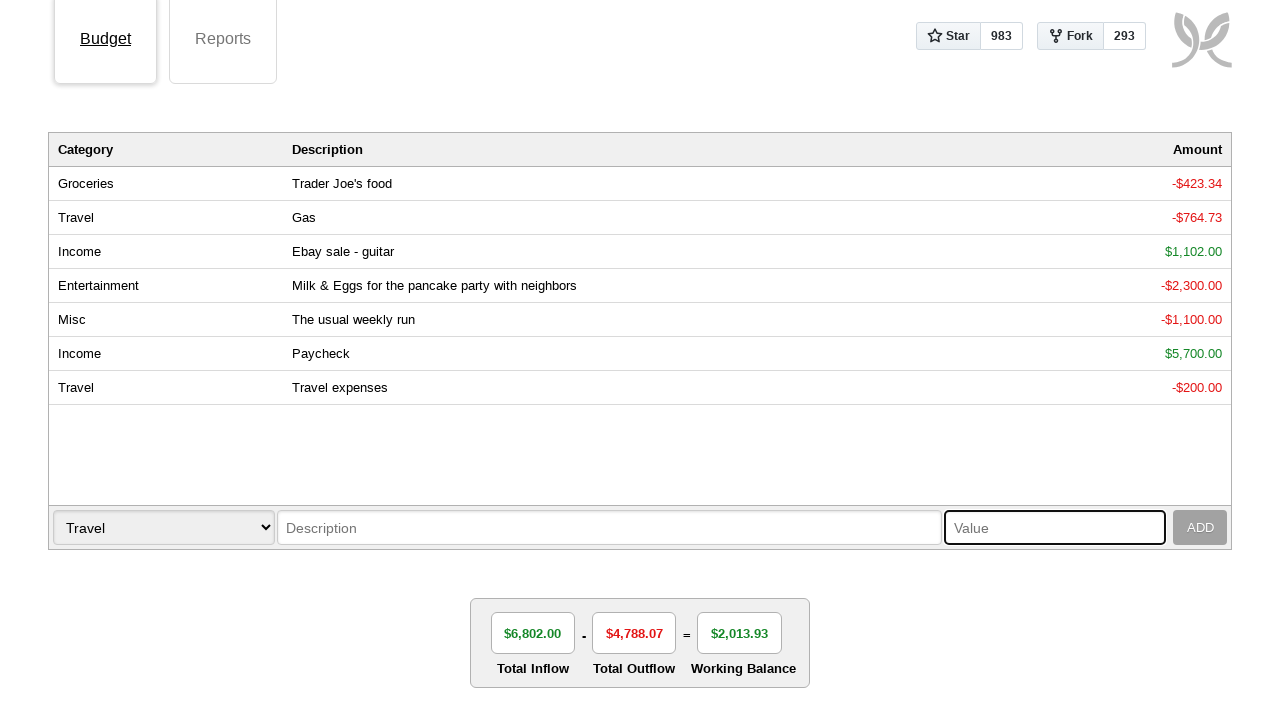

Waited for budget totals (inflow, outflow, working balance) to update
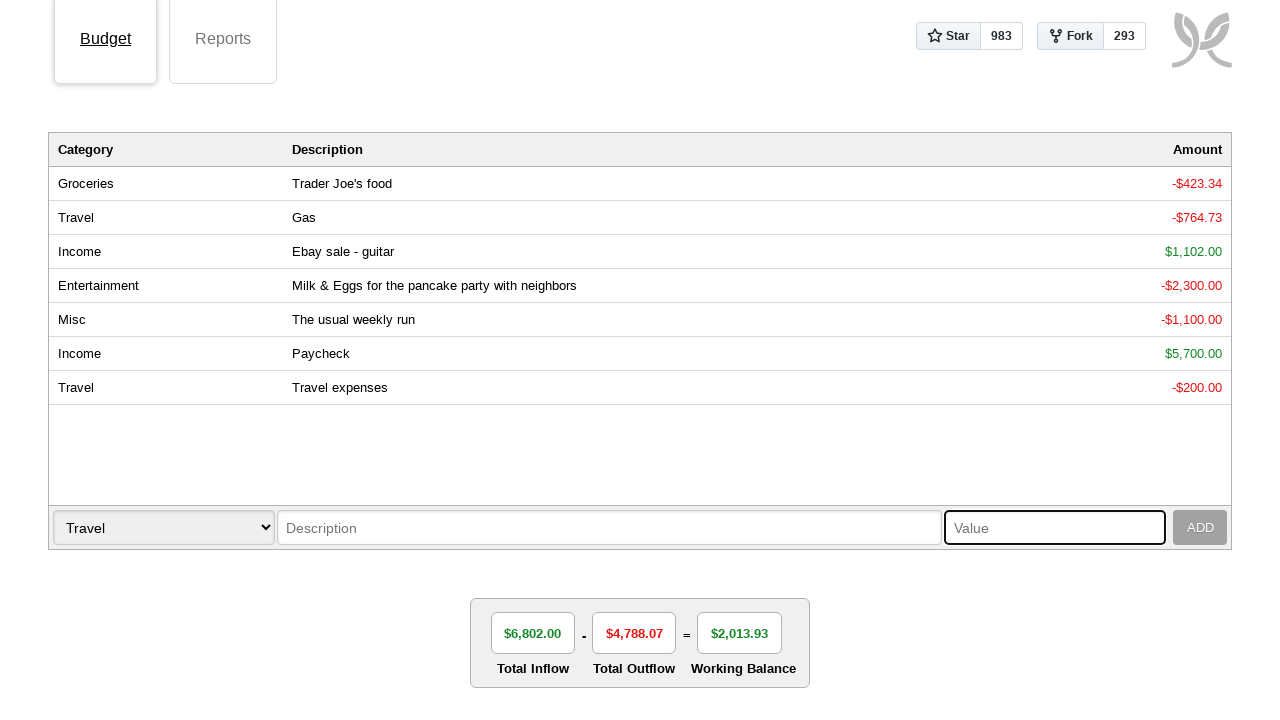

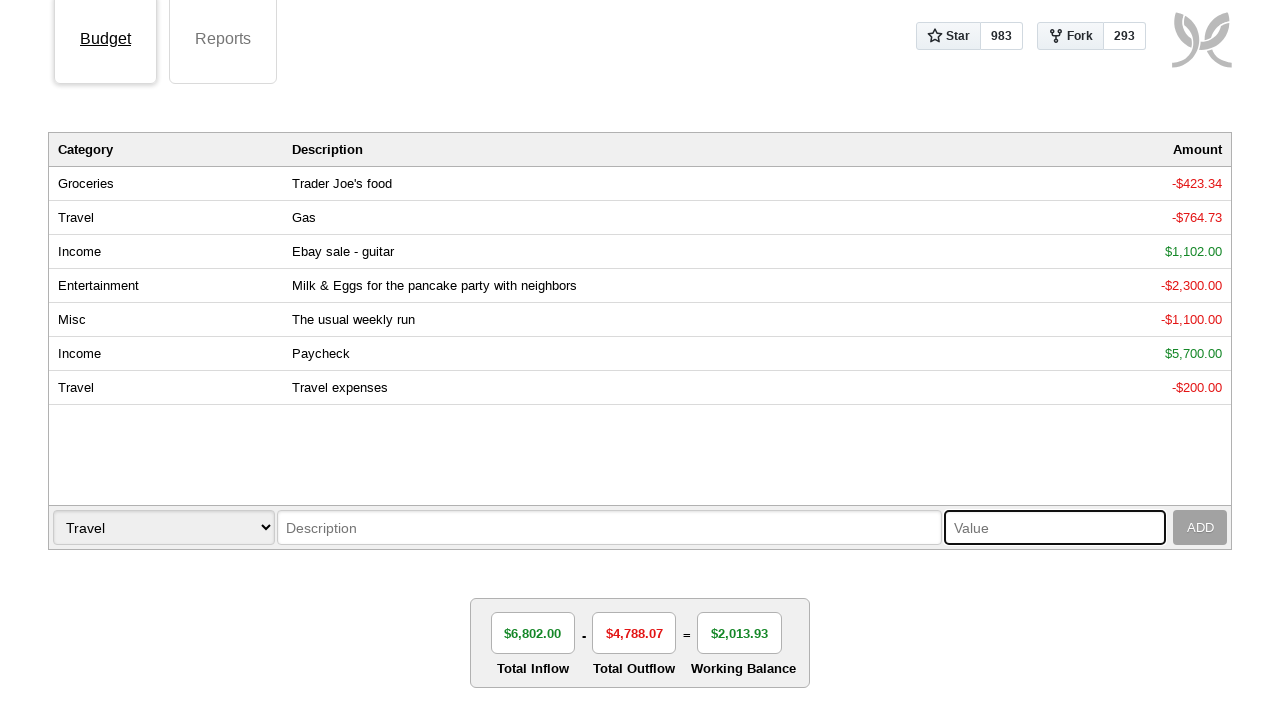